Tests selecting and then deselecting multiple options from a multi-select dropdown

Starting URL: https://letcode.in/dropdowns

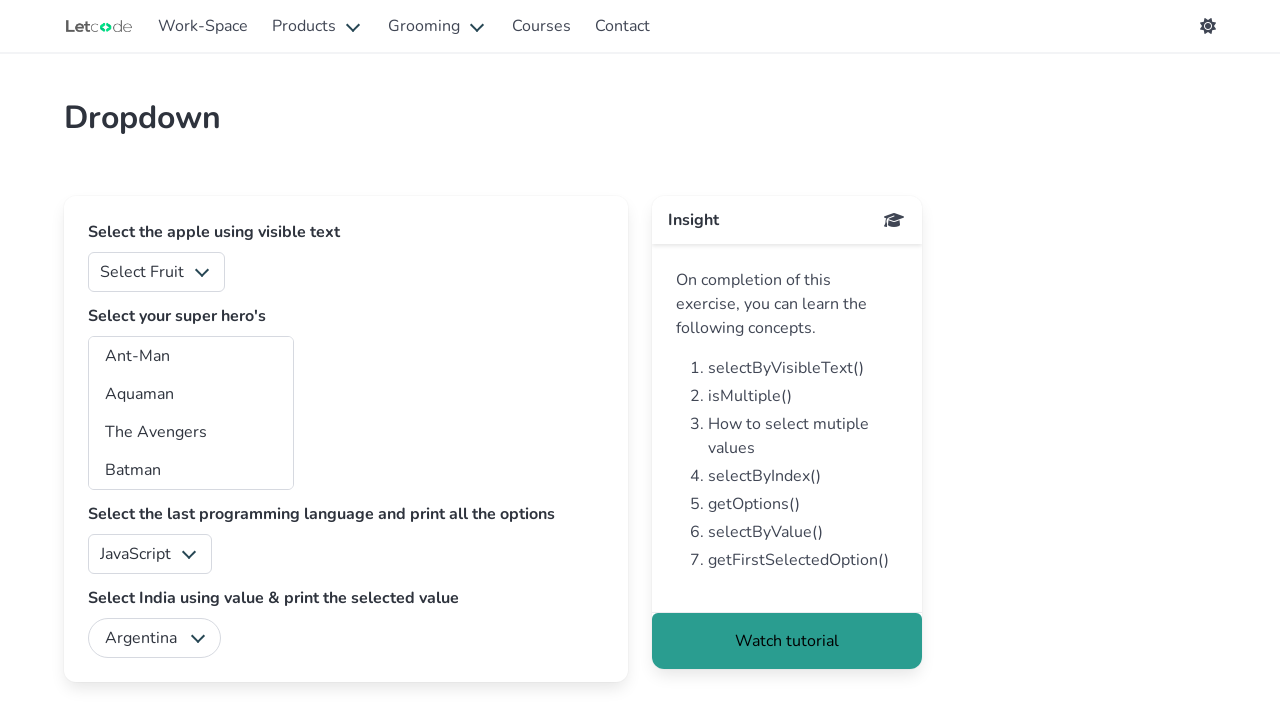

Multi-select dropdown #superheros loaded
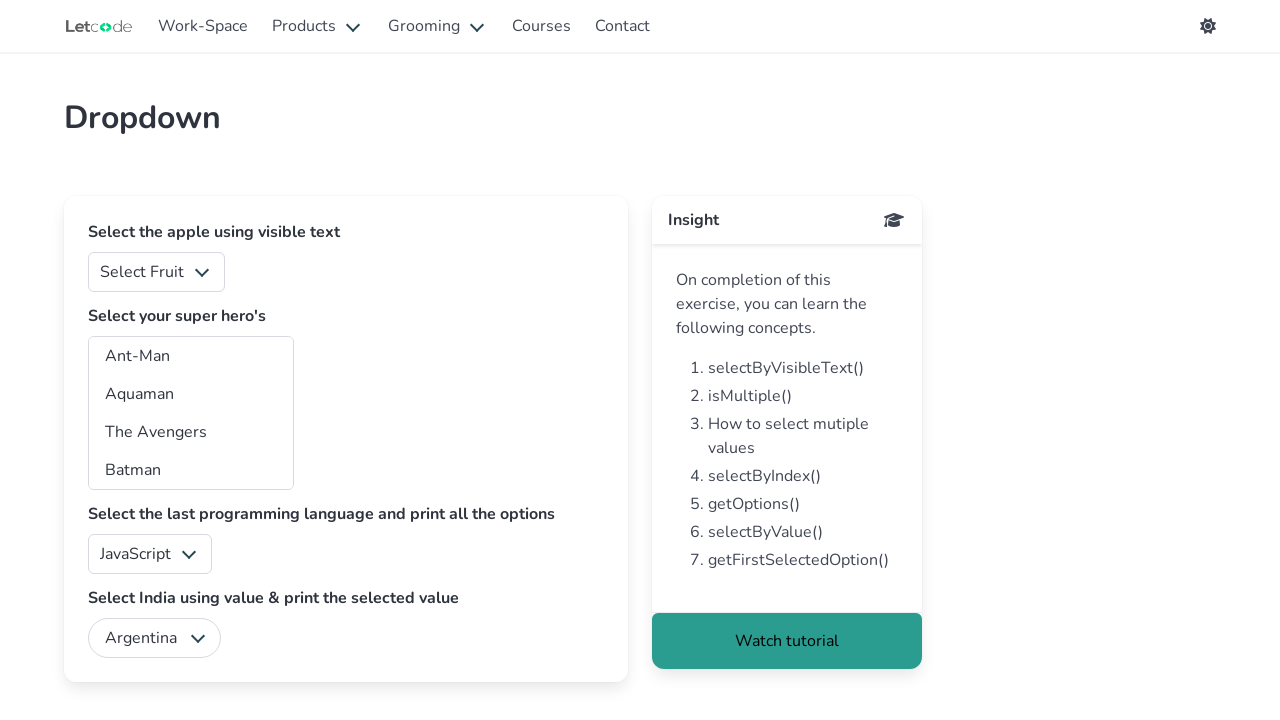

Selected option 'aq' from multi-select dropdown on #superheros
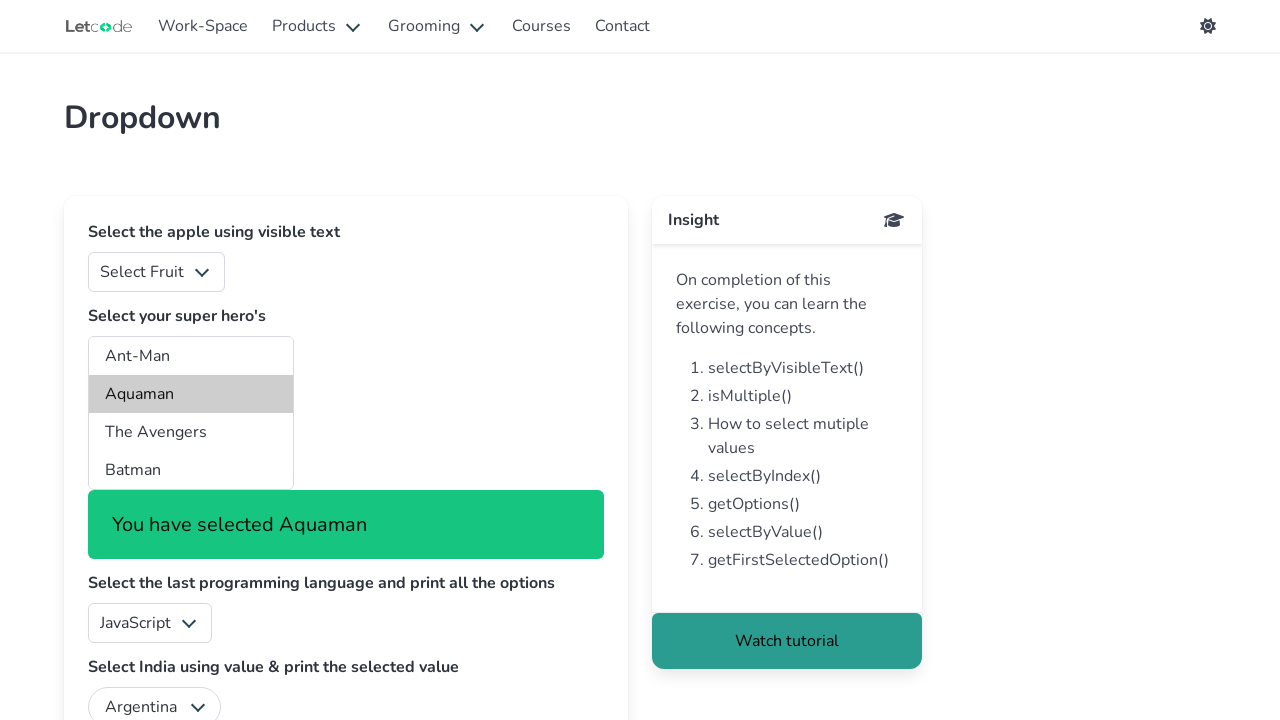

Deselected all options from multi-select dropdown on #superheros
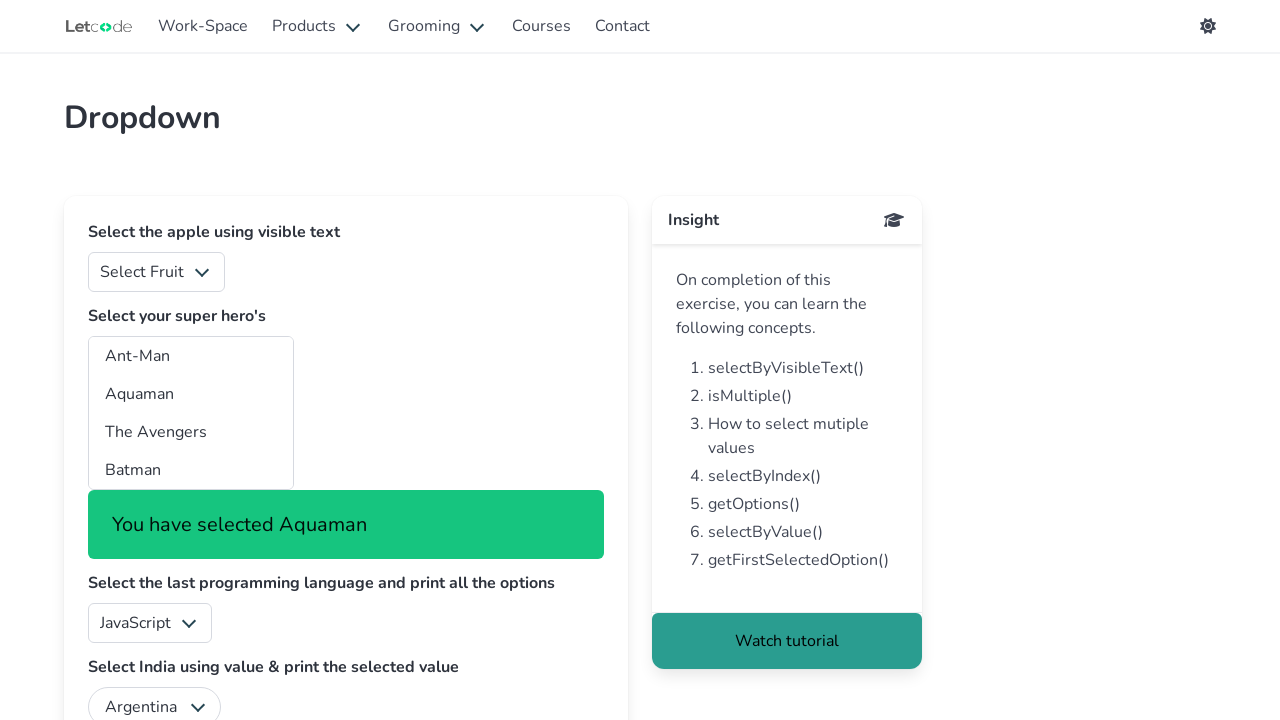

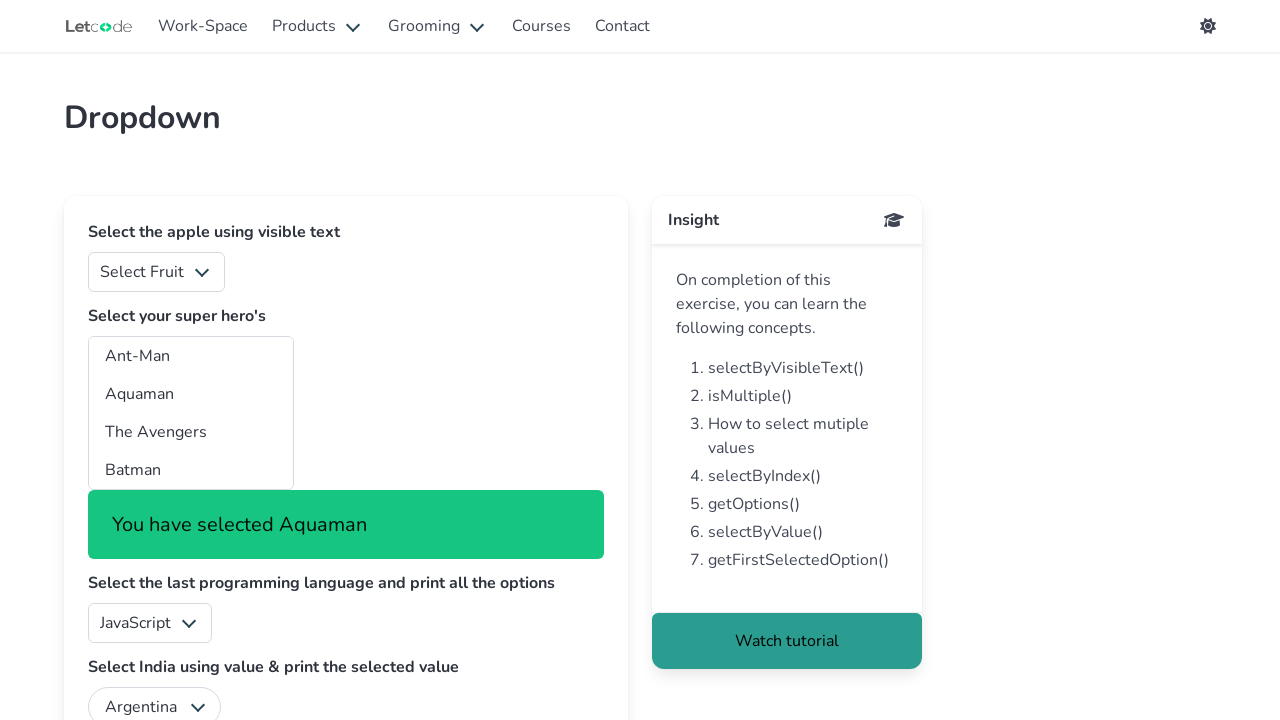